Tests dynamic data loading by clicking a button to load new user information and verifying the loaded content appears

Starting URL: http://syntaxprojects.com/dynamic-data-loading-demo.php

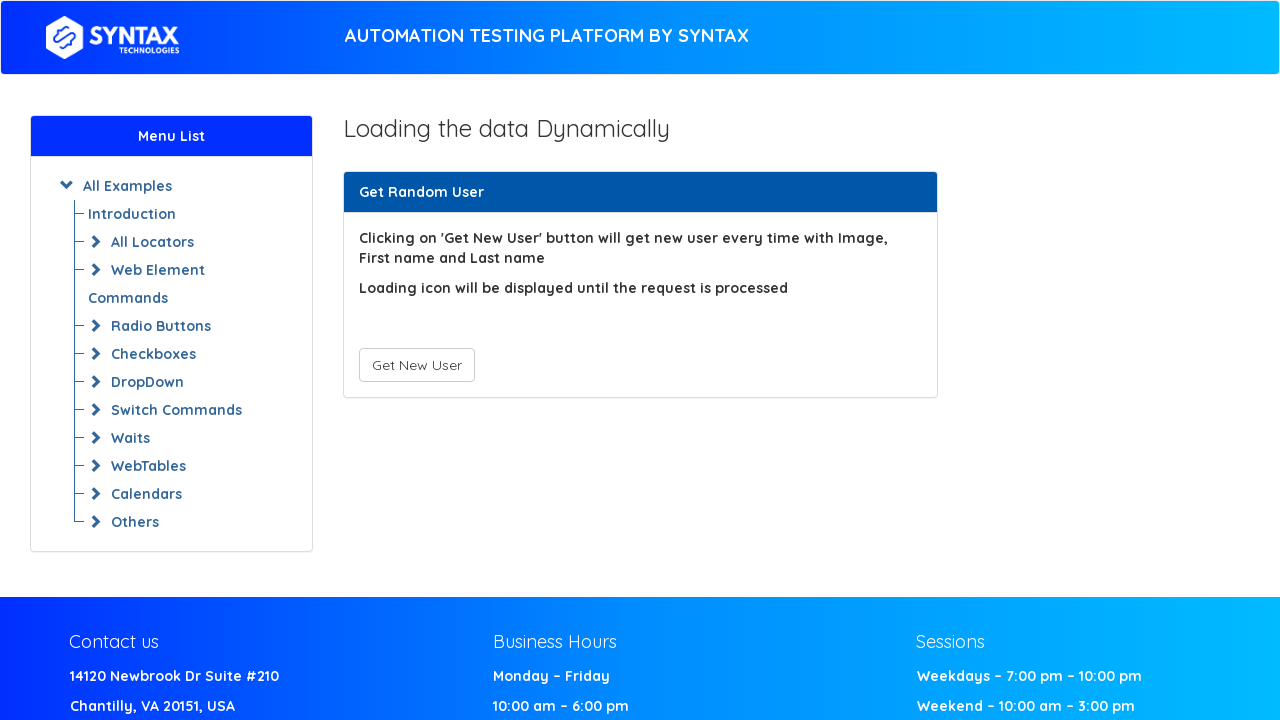

Clicked button to load new user data at (416, 365) on button#save
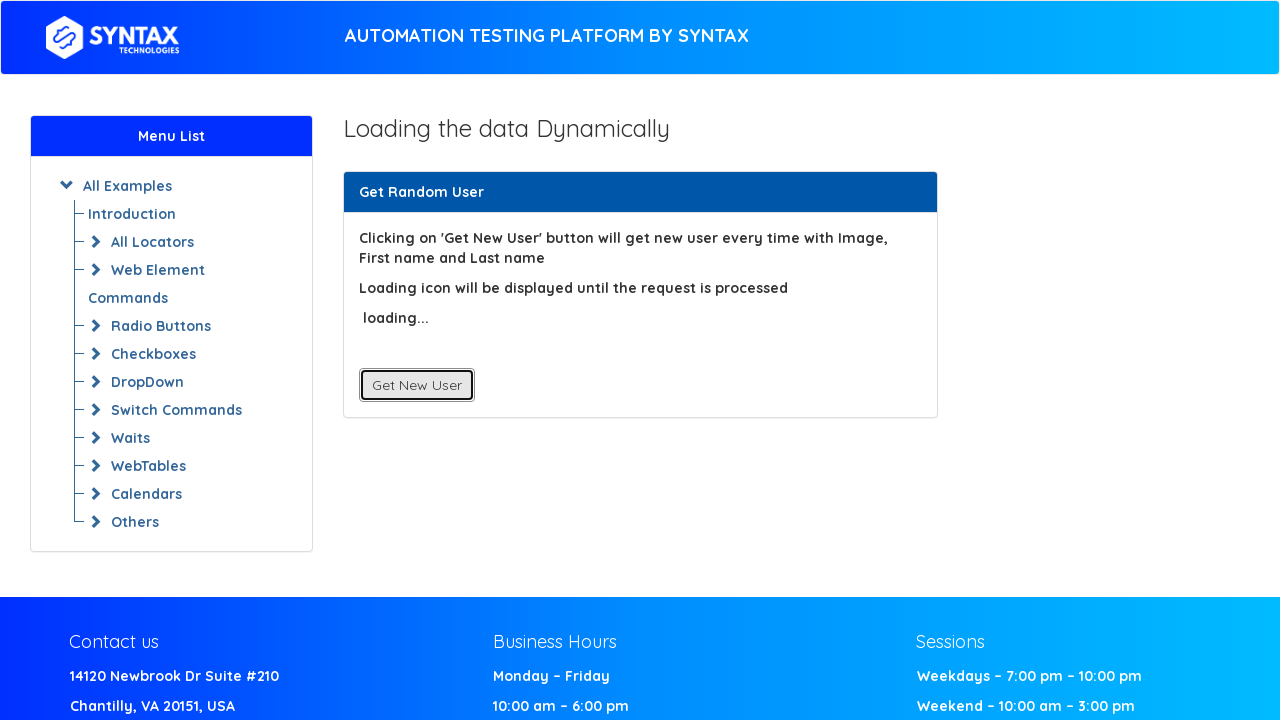

Waited for dynamically loaded first name element to appear
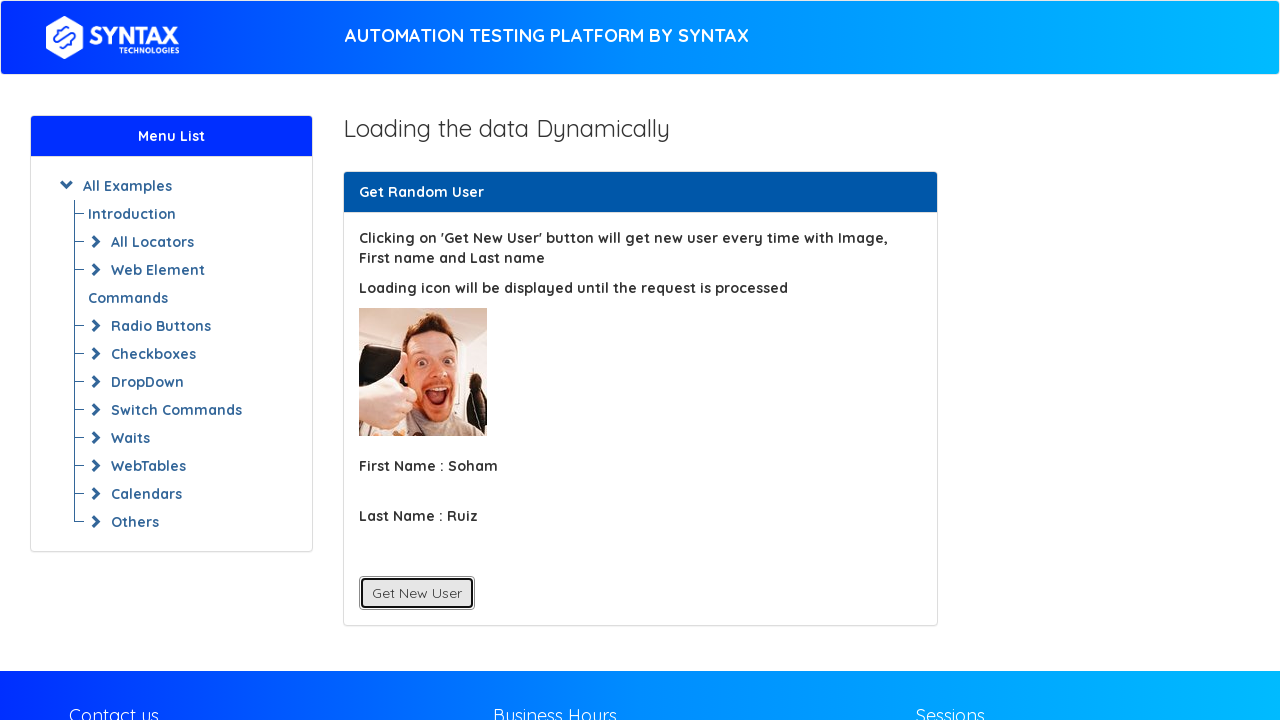

Located the first name element
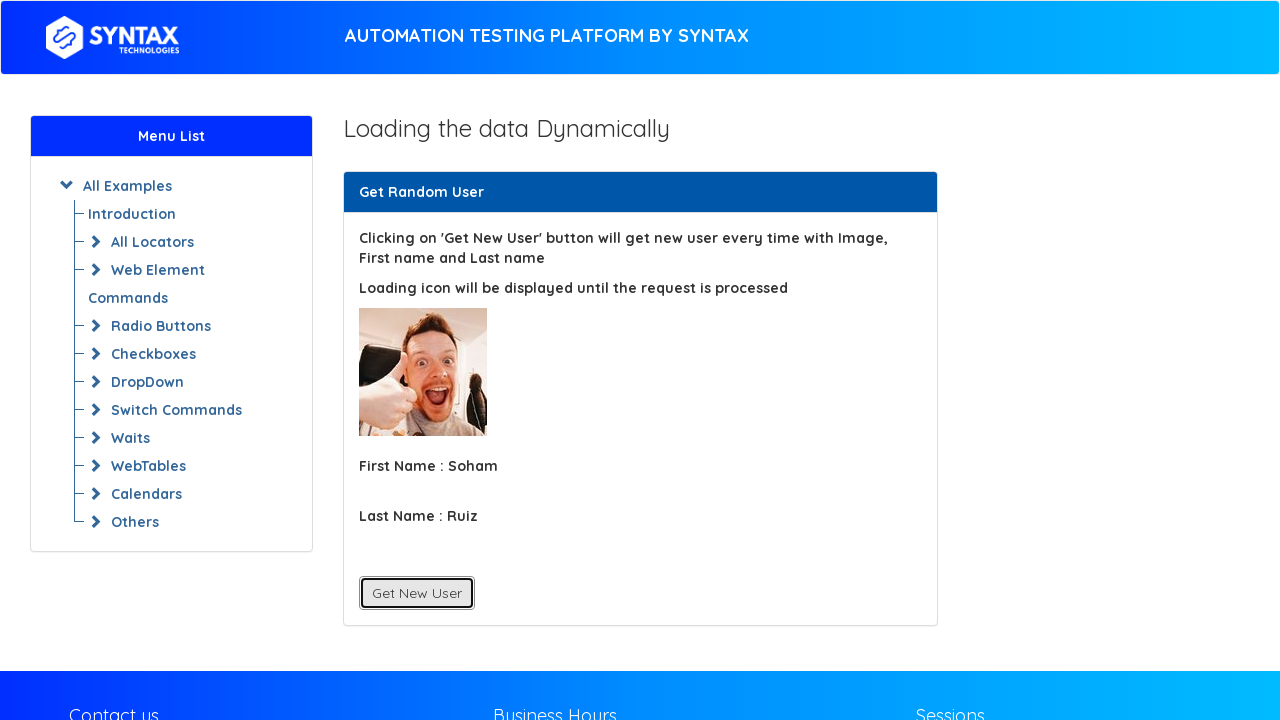

Retrieved and printed the first name text content
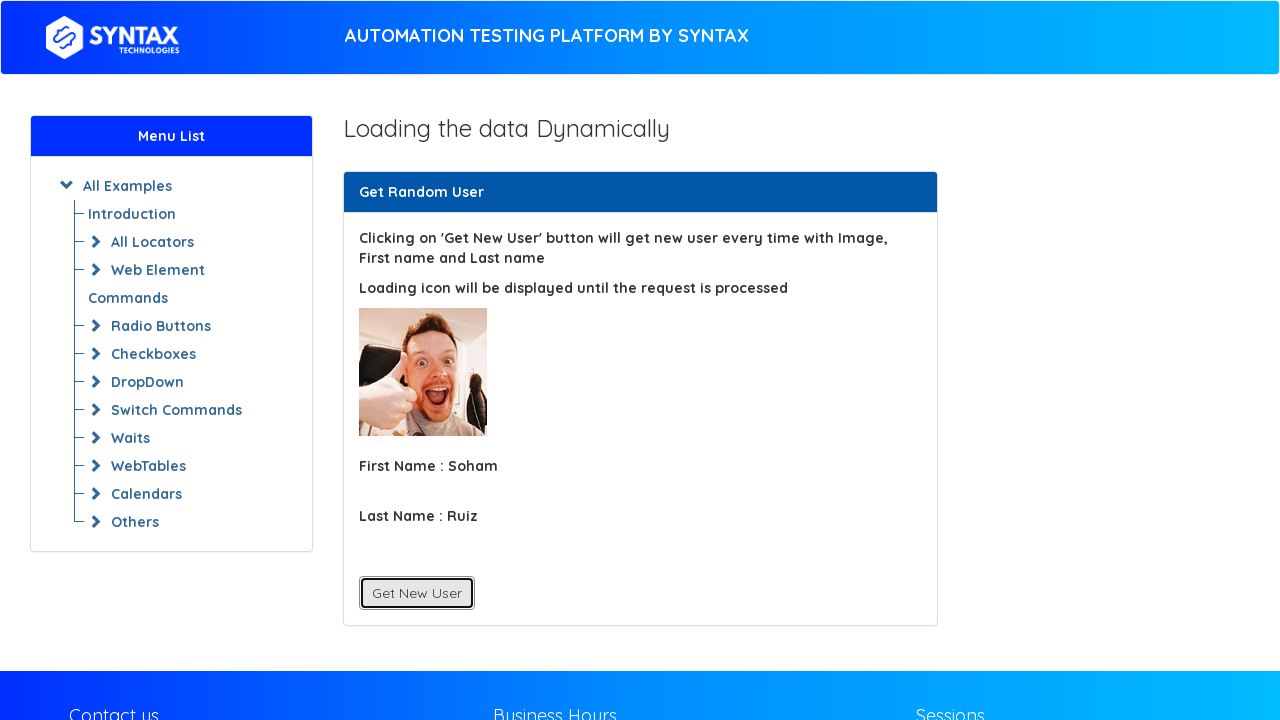

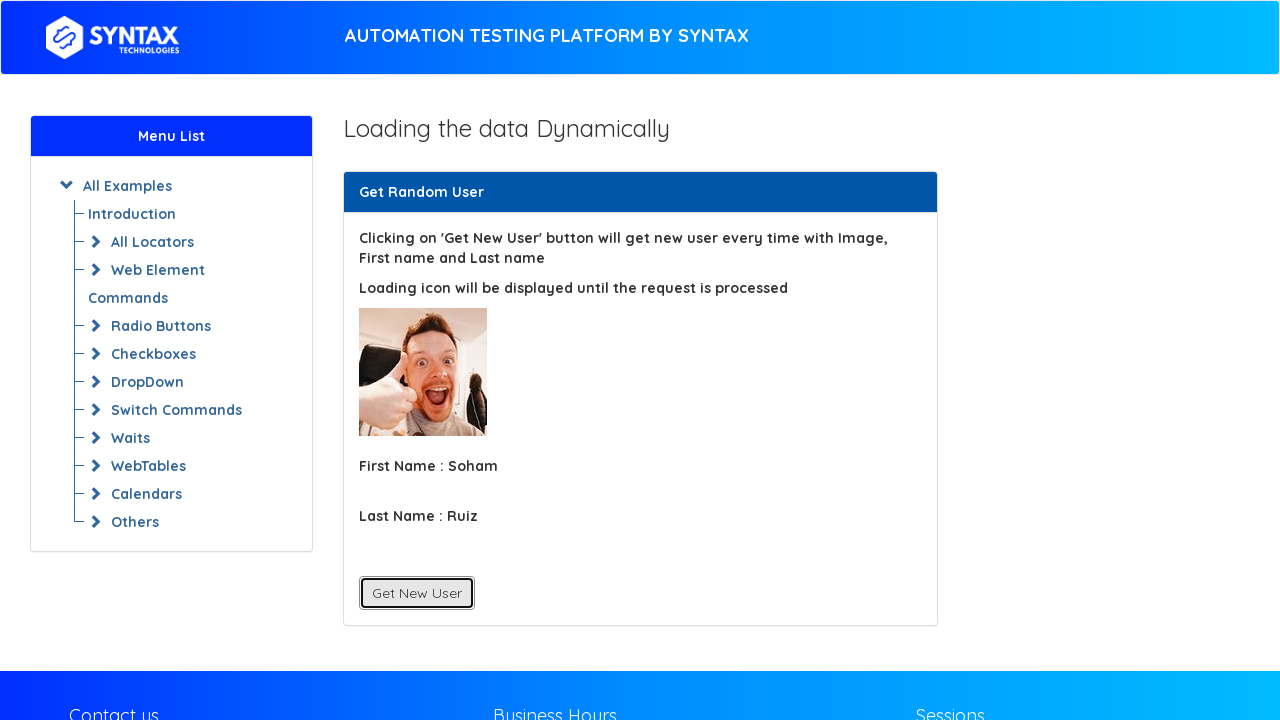